Navigates to the DemoBlaze website and verifies that links are present on the page by finding all anchor elements

Starting URL: https://www.demoblaze.com/

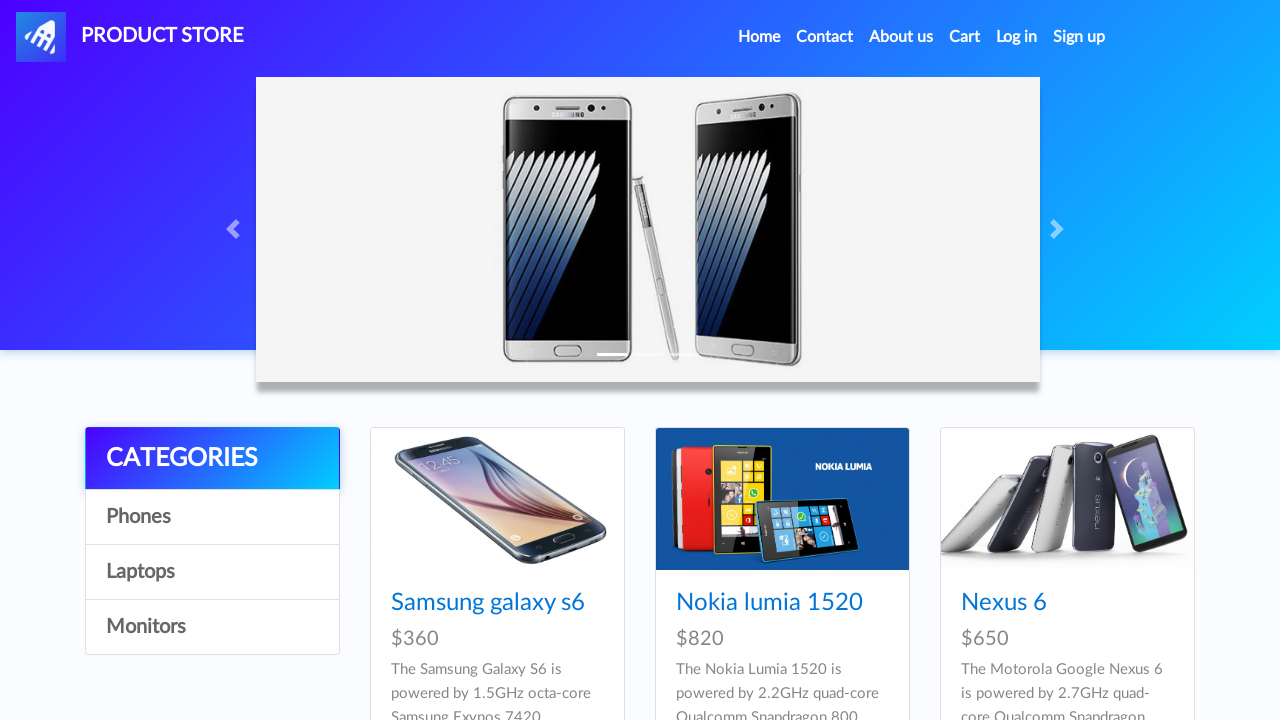

Waited for anchor elements to load on DemoBlaze homepage
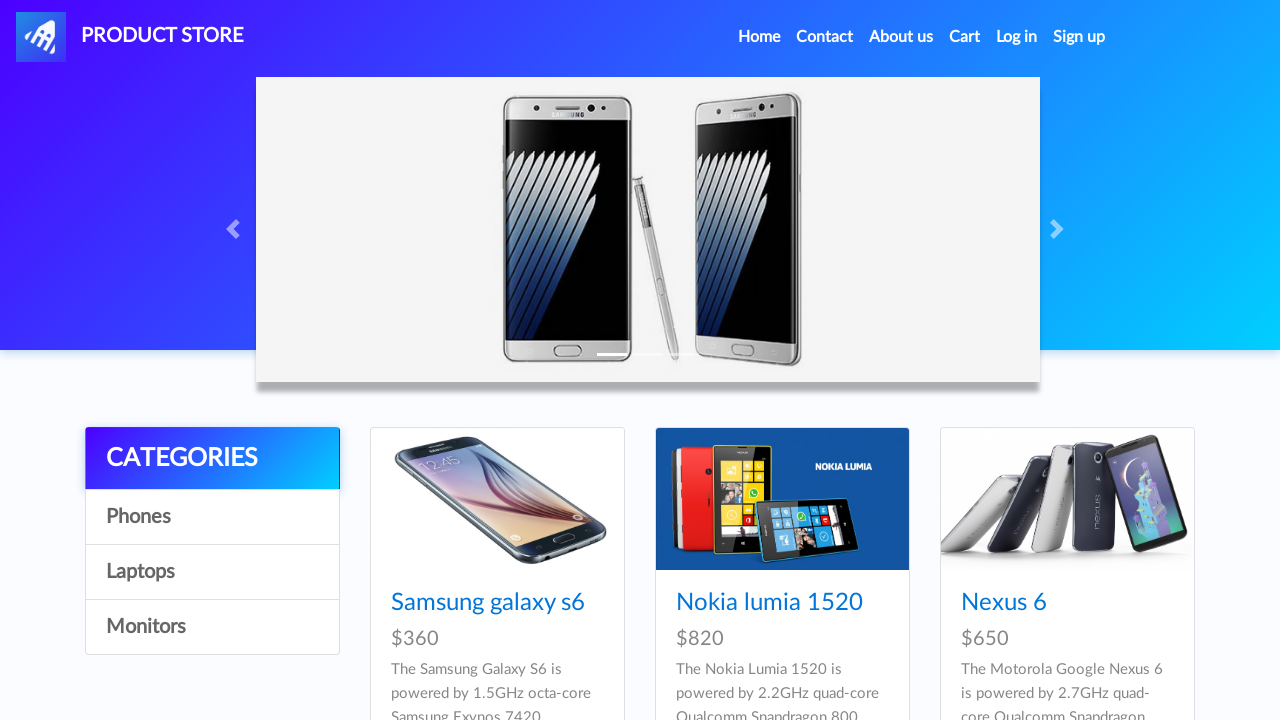

Retrieved all anchor elements from the page
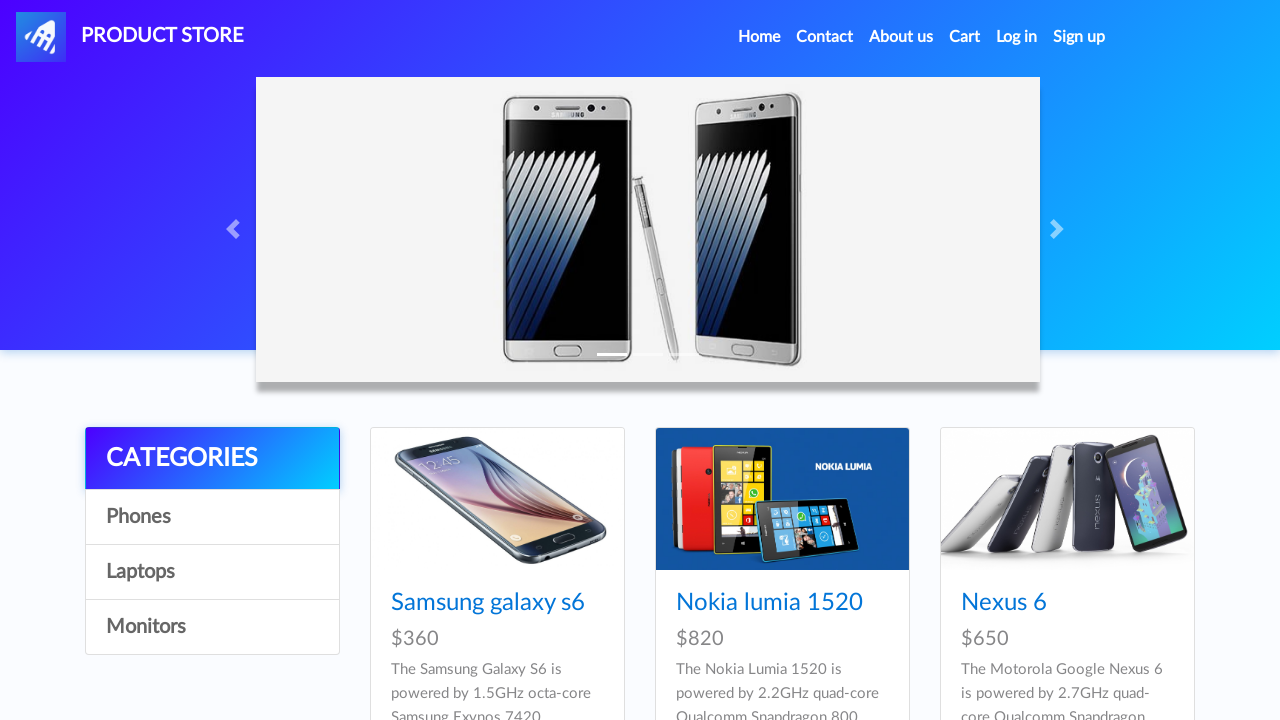

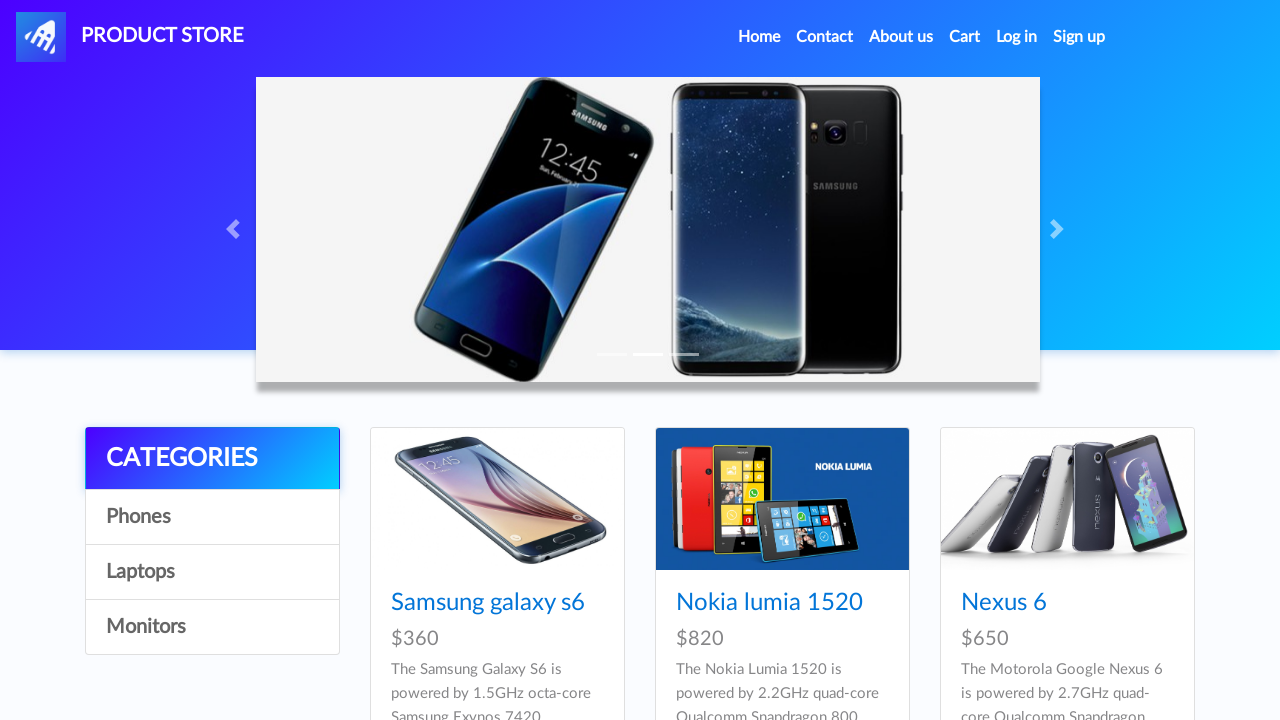